Tests scrolling functionality and validates that the sum of values in a table matches the displayed total

Starting URL: https://rahulshettyacademy.com/AutomationPractice/#

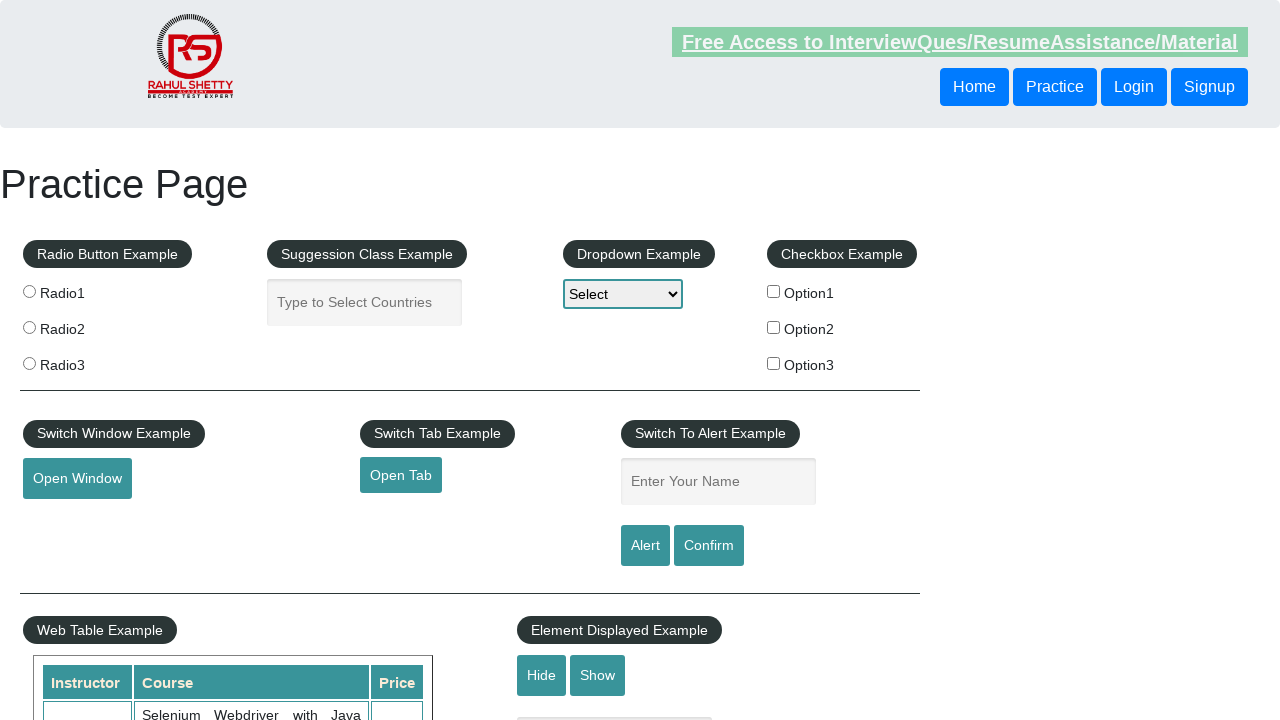

Scrolled down the page by 500 pixels
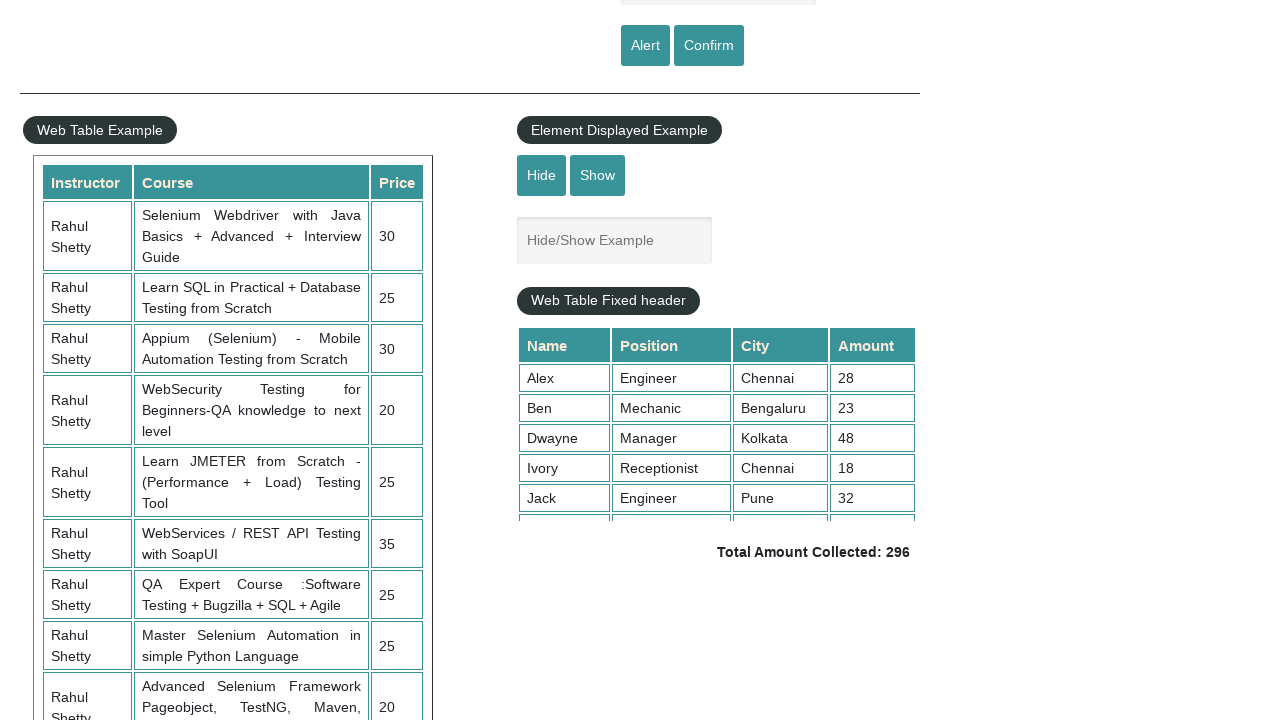

Waited 2 seconds for scroll animation to complete
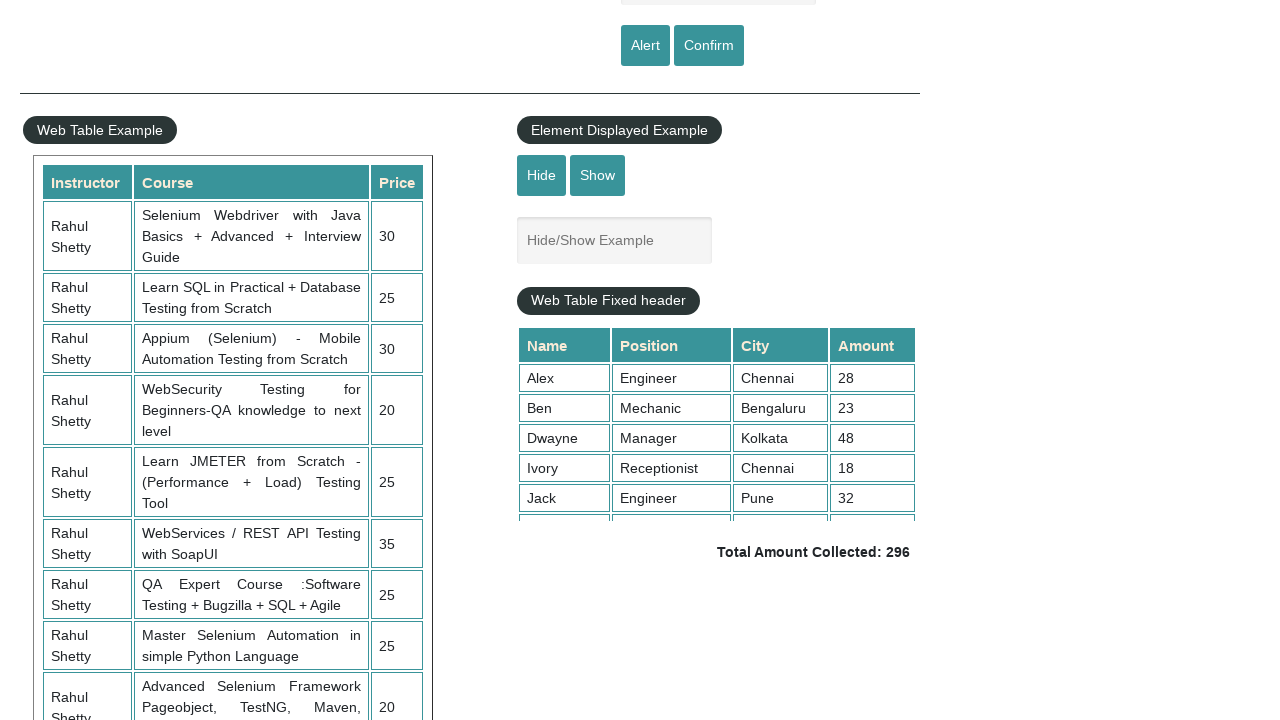

Scrolled table container by 500 pixels
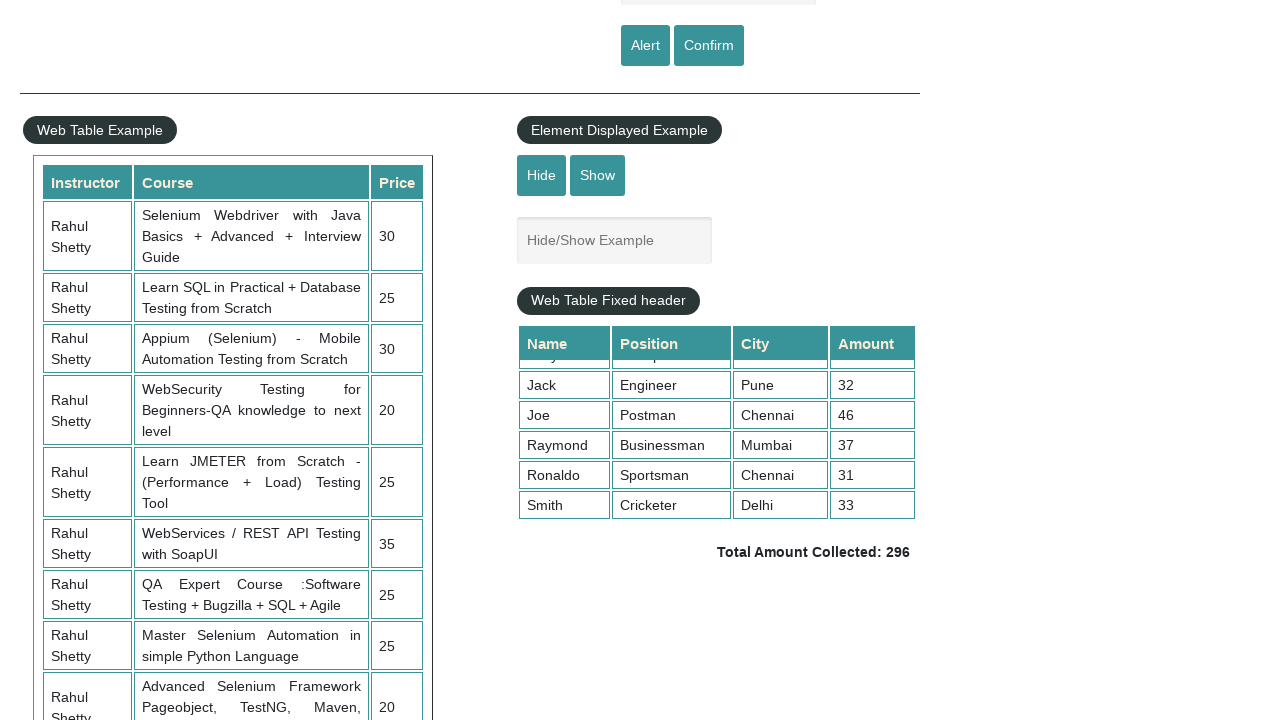

Located all amount values in the table (9 rows found)
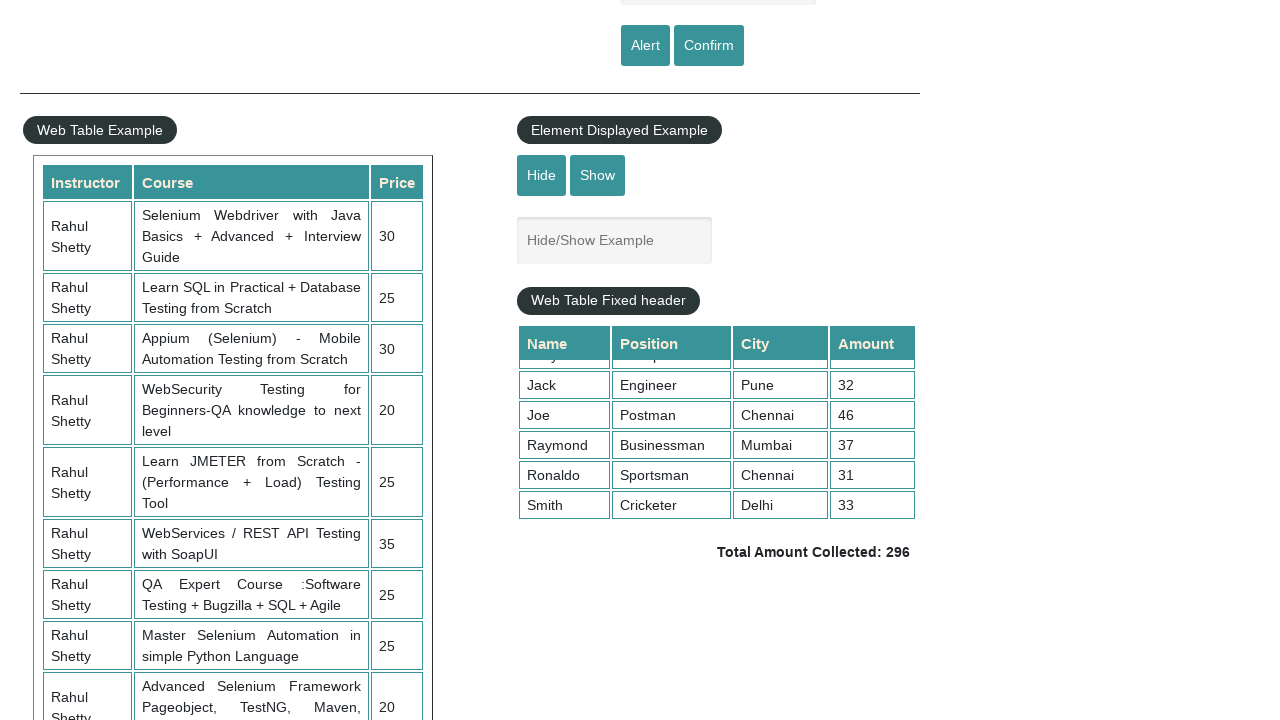

Calculated sum of all table amounts: 296
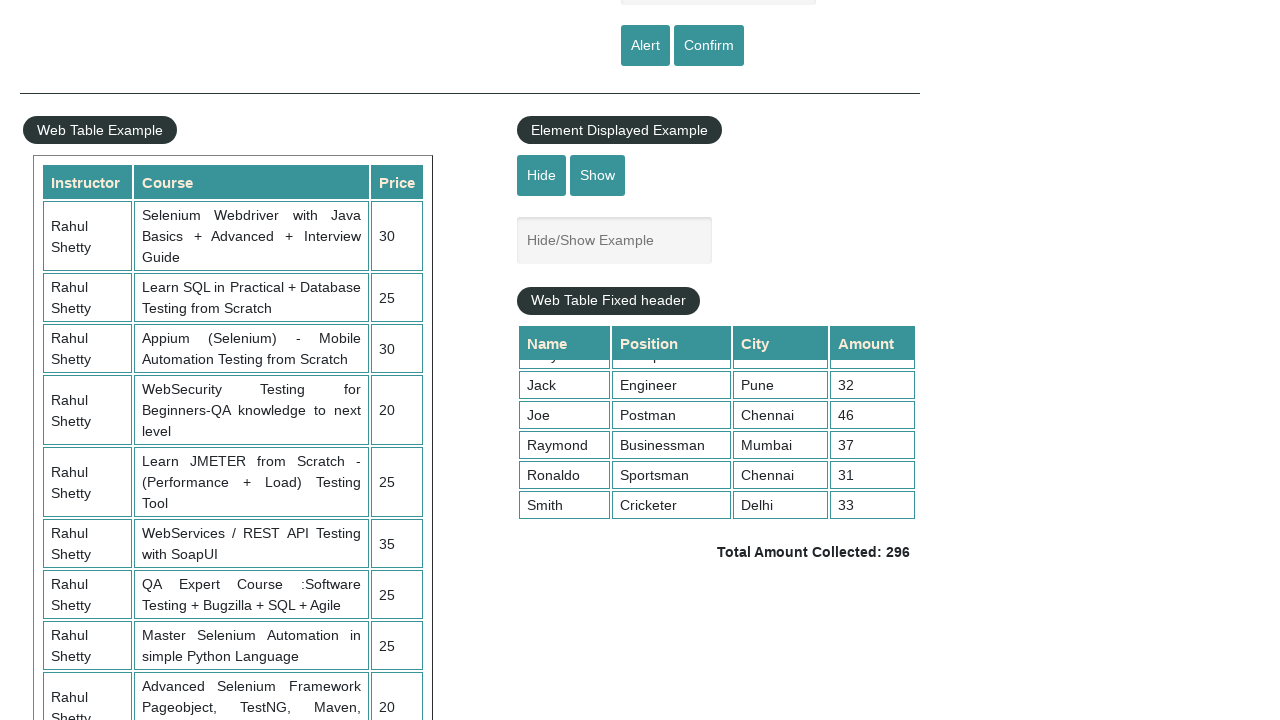

Retrieved displayed total amount text: ' Total Amount Collected: 296 '
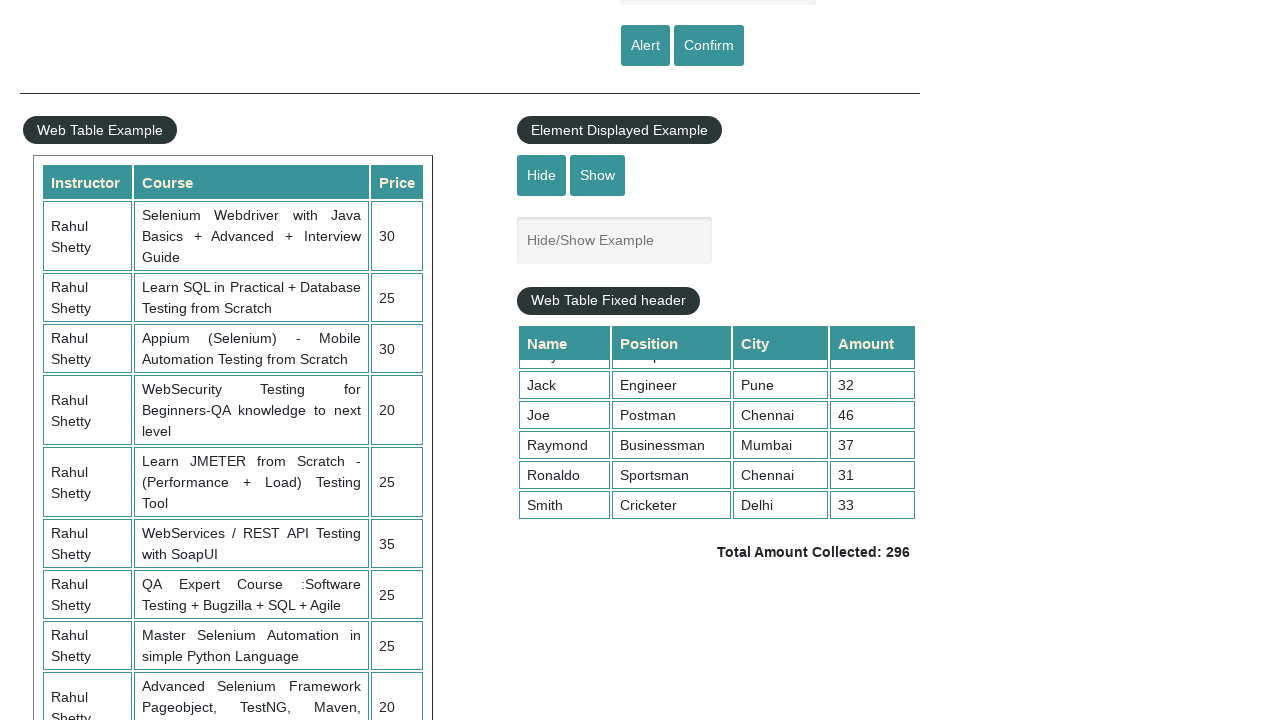

Parsed displayed sum value: 296
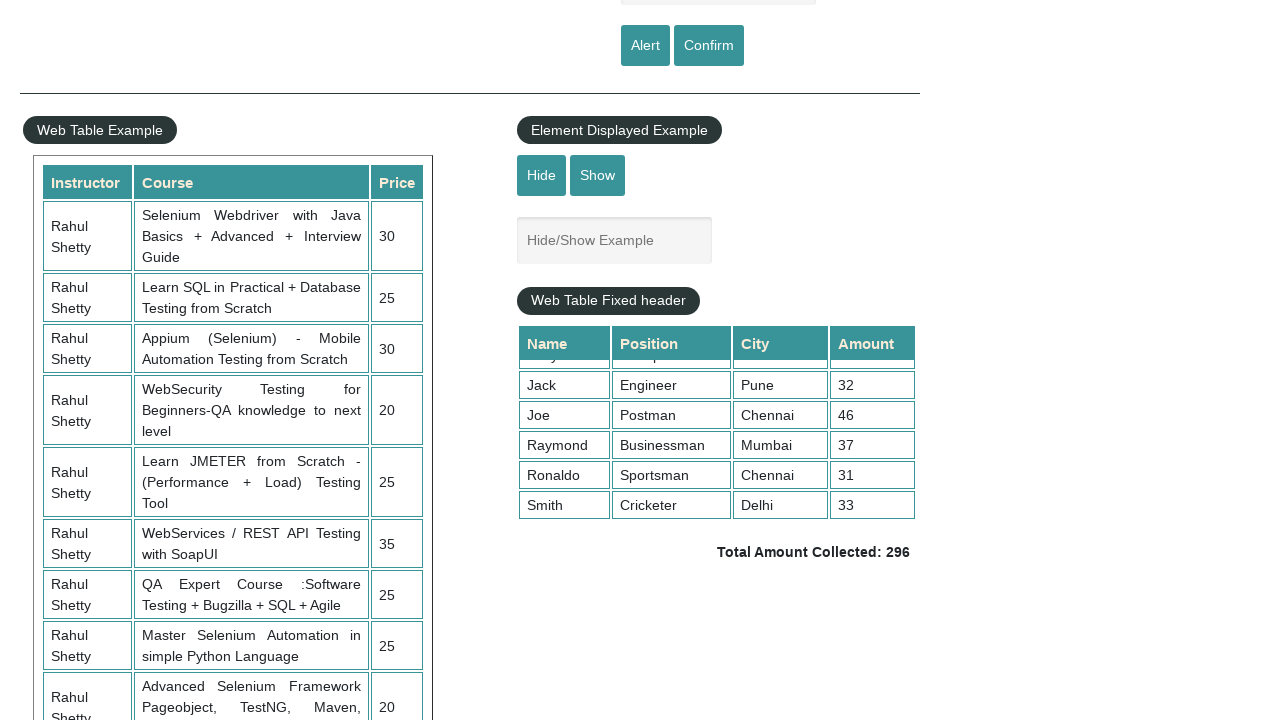

Verified calculated sum (296) matches displayed sum (296)
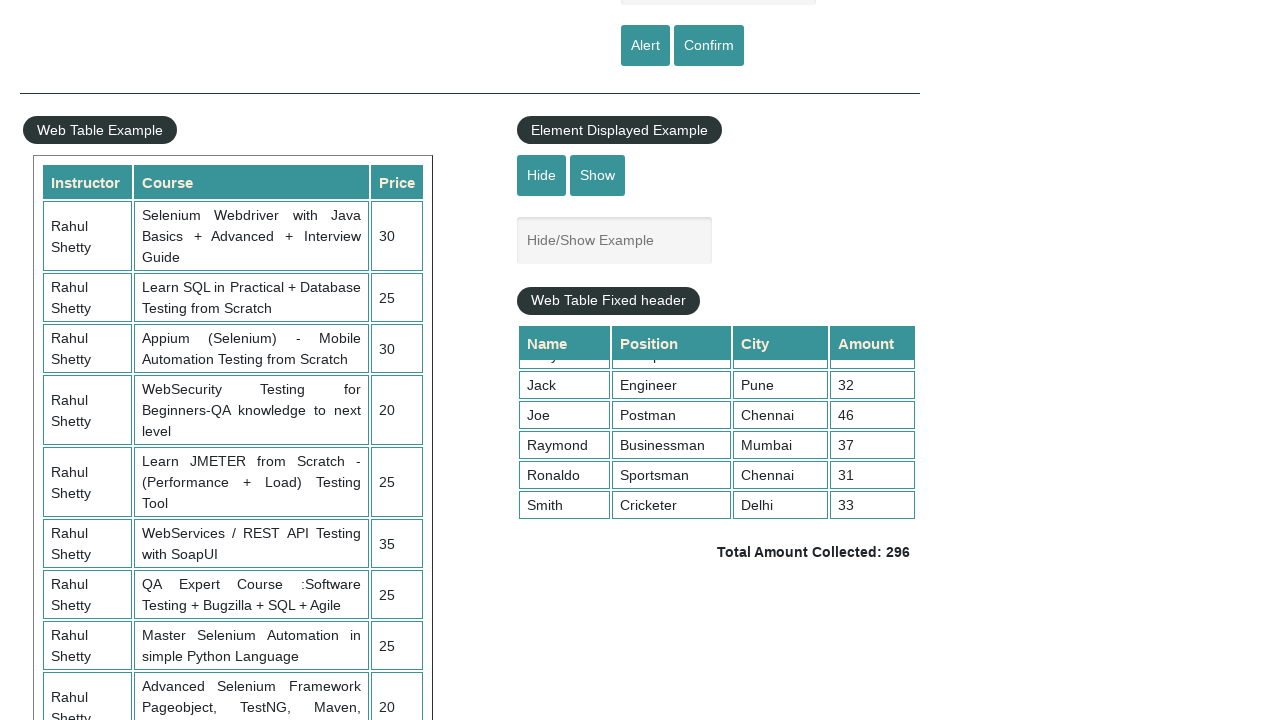

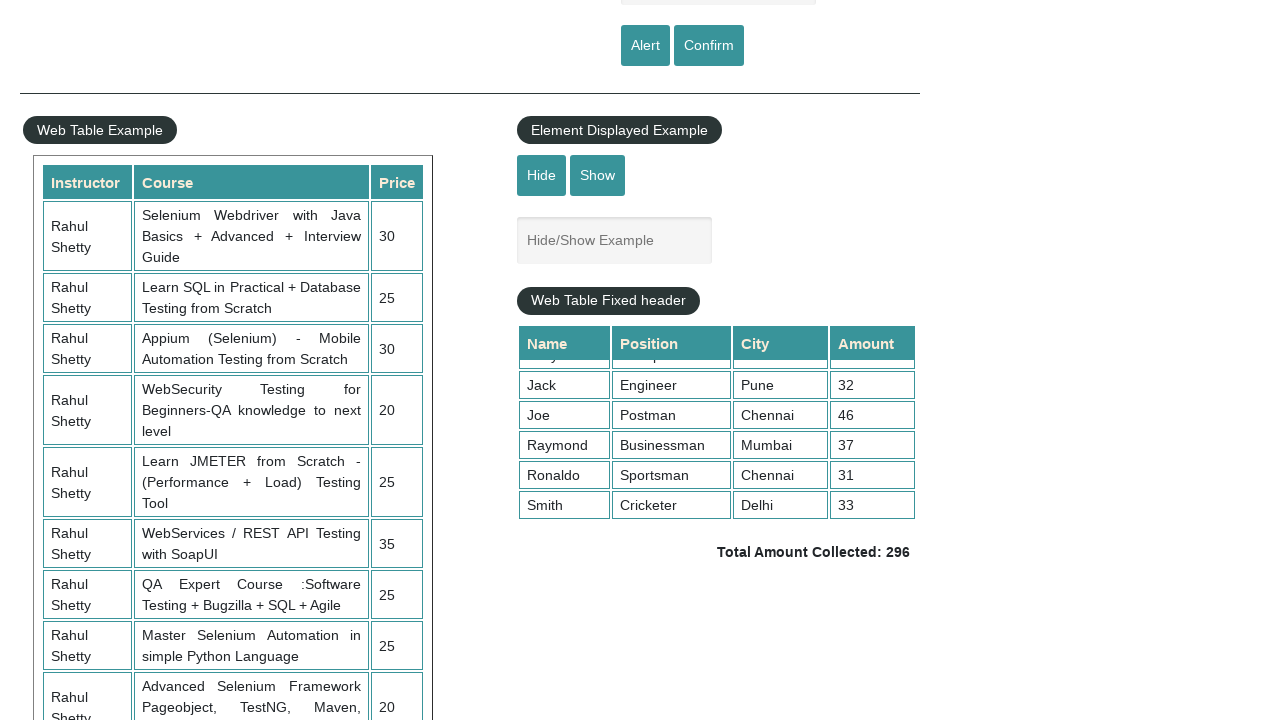